Tests keyboard key press functionality by navigating to a key press demo page, sending keyboard keys (space and tab), and verifying the page displays which key was pressed.

Starting URL: http://the-internet.herokuapp.com/key_presses

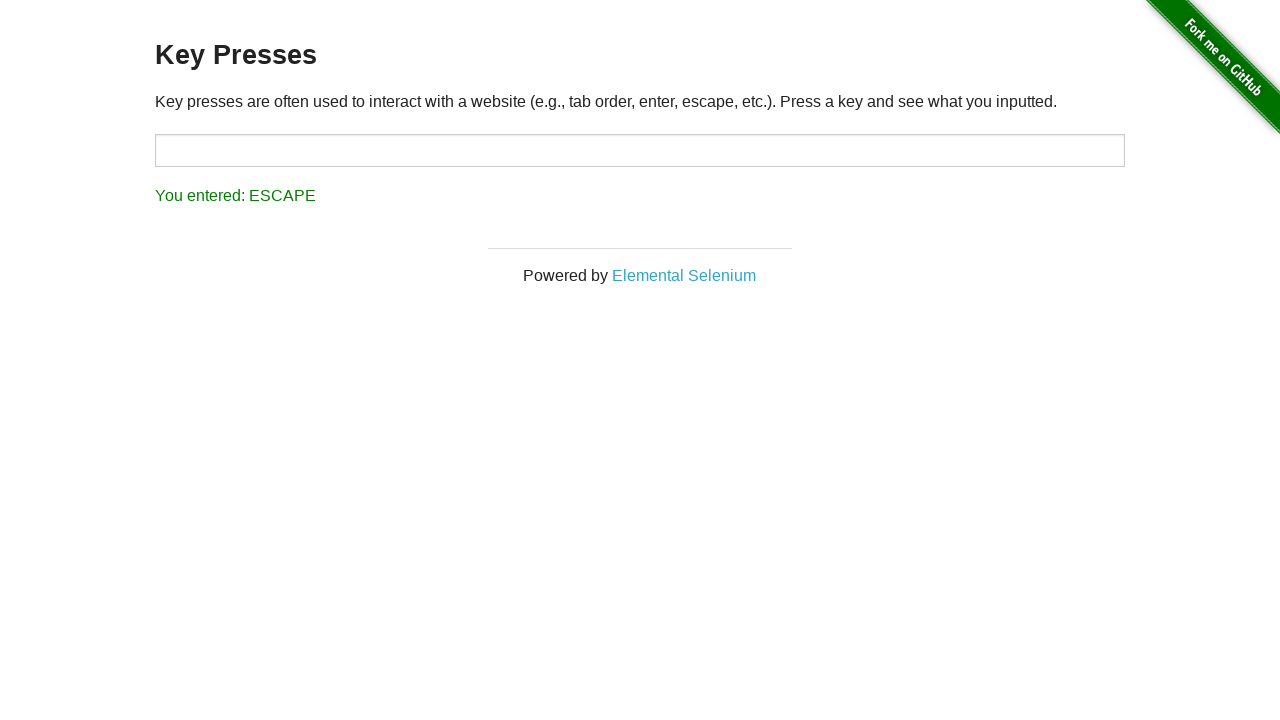

Pressed Space key on target element on #target
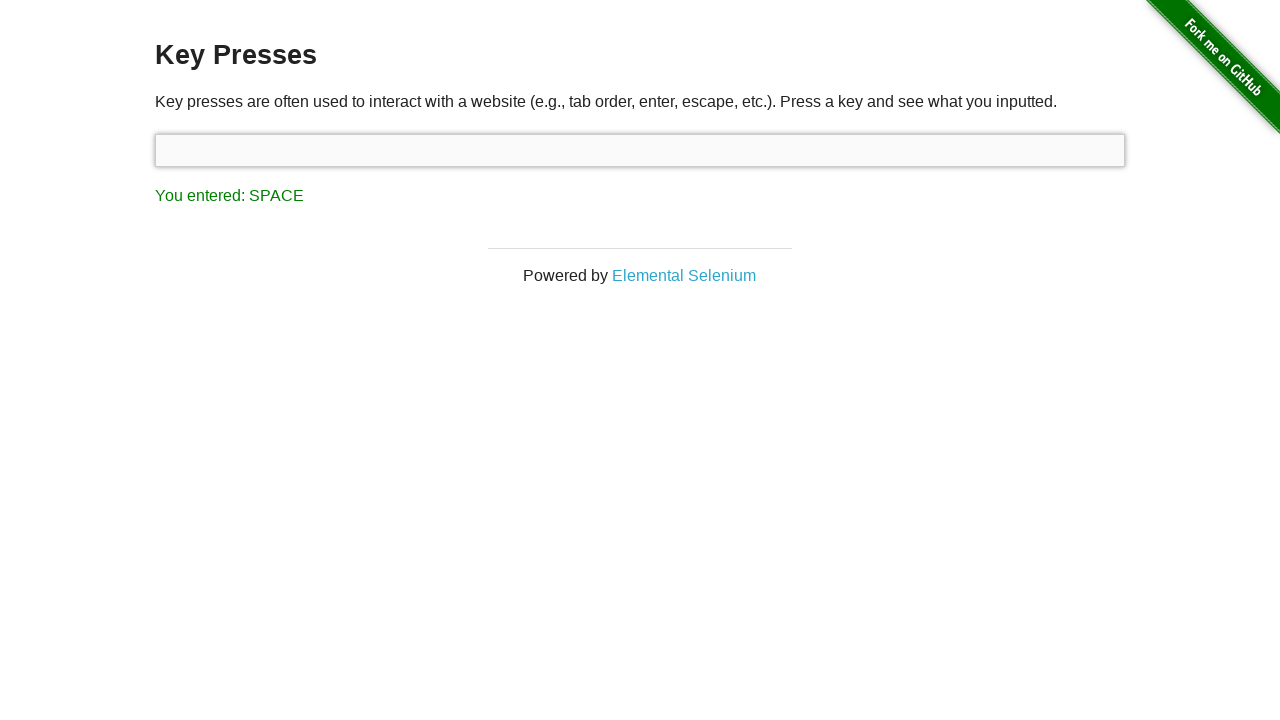

Result element loaded after space key press
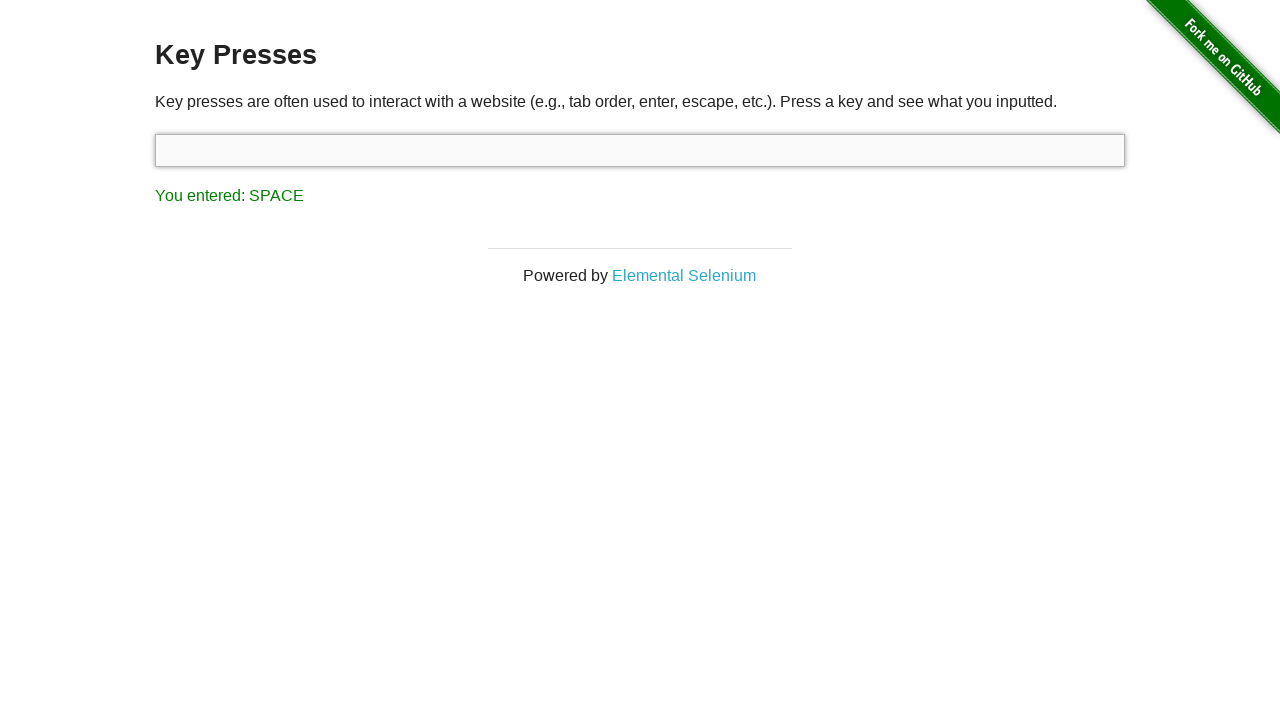

Retrieved result text content
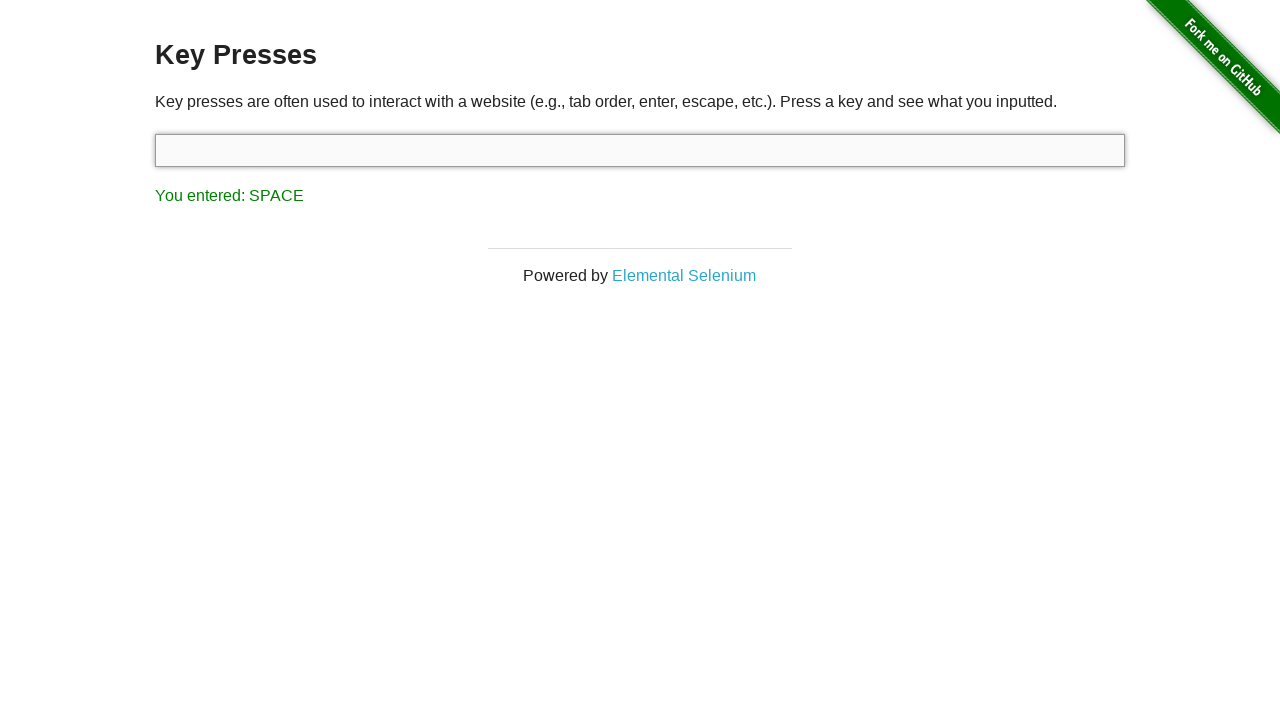

Verified page displays 'You entered: SPACE'
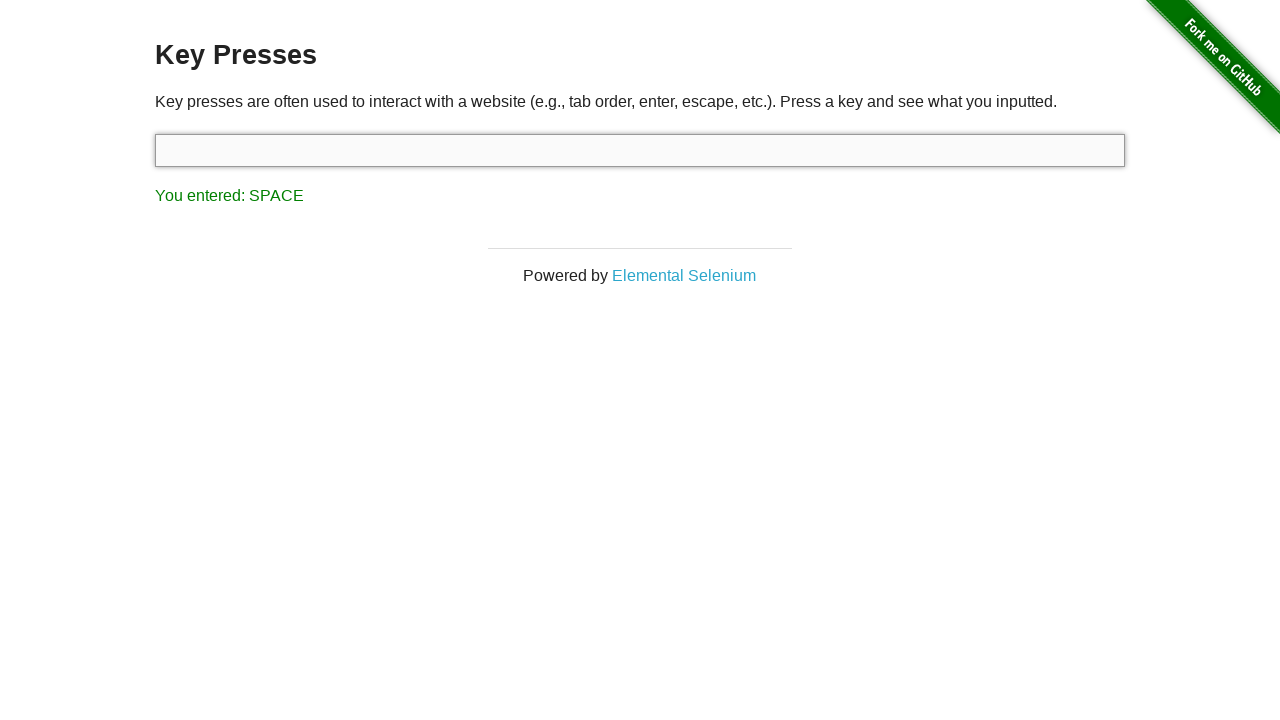

Pressed Tab key
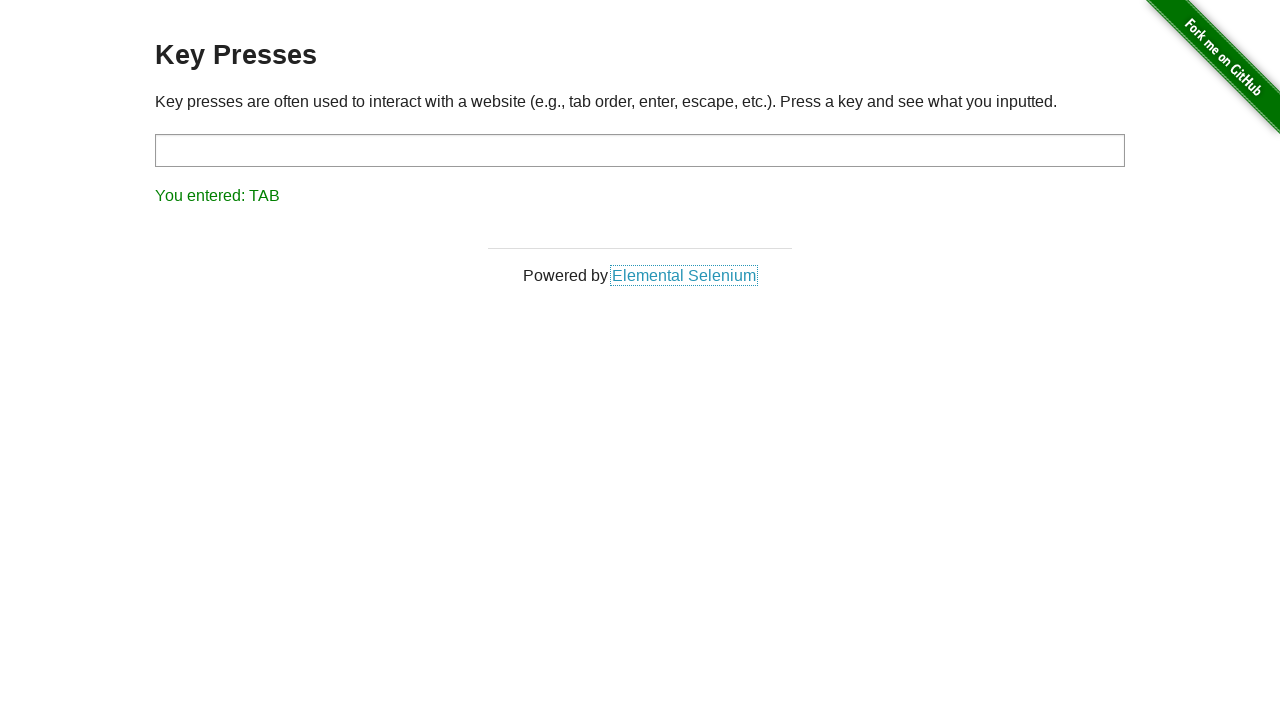

Retrieved result text content after tab key press
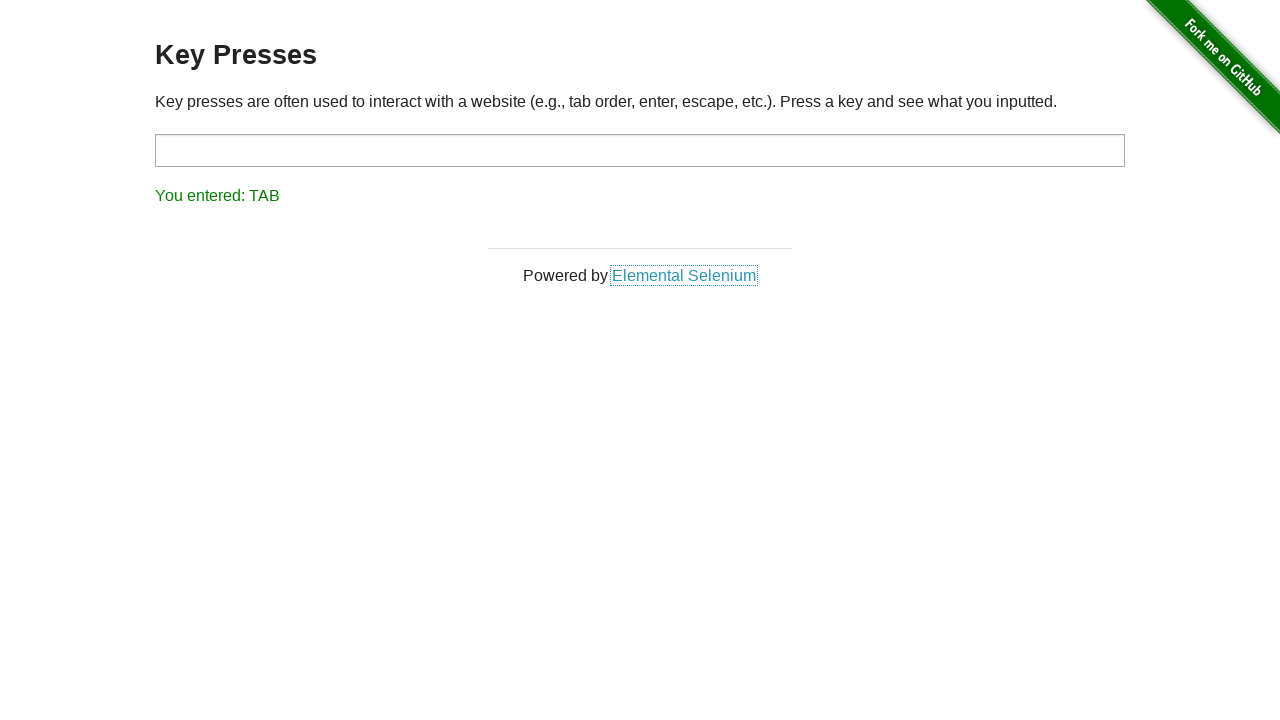

Verified page displays 'You entered: TAB'
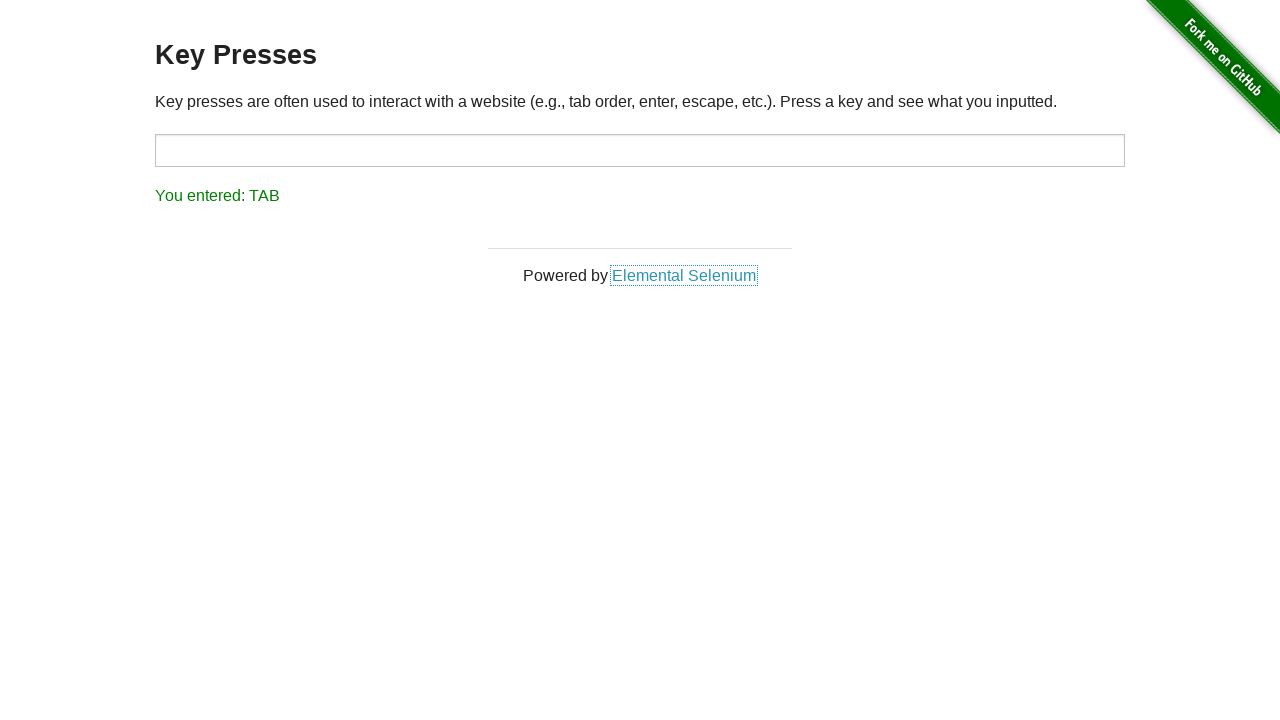

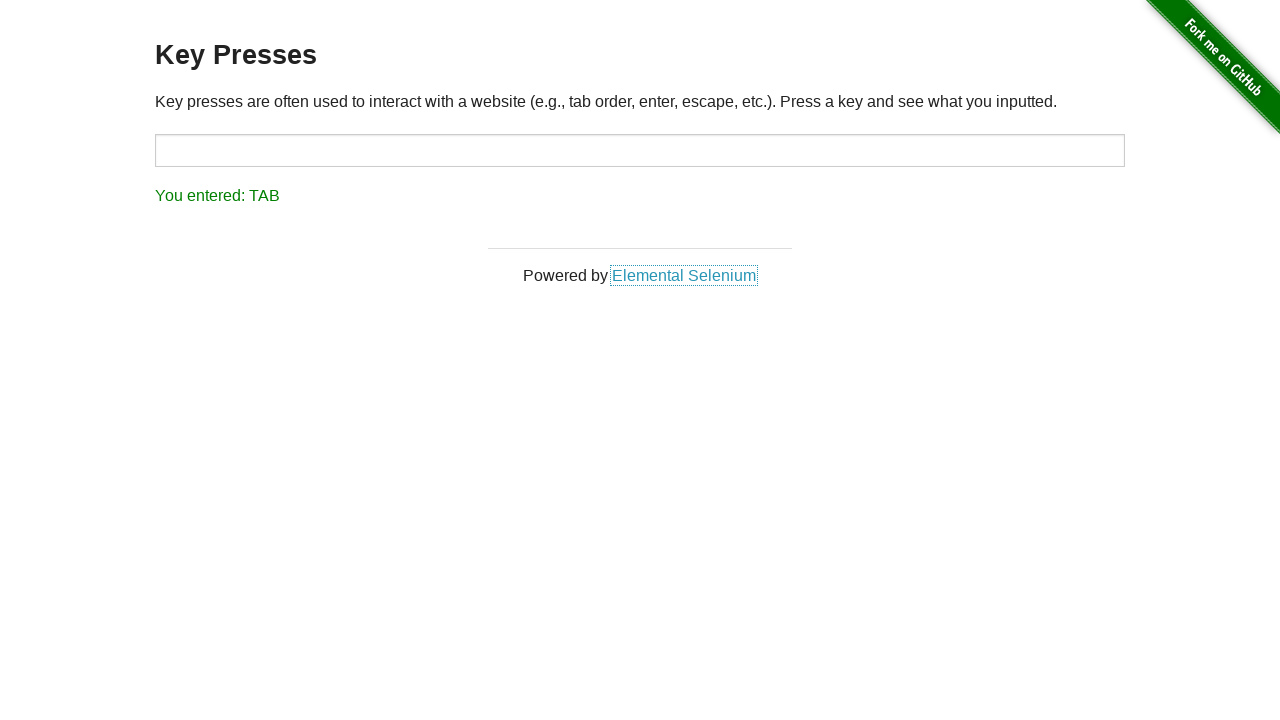